Tests that todo data persists after page reload

Starting URL: https://demo.playwright.dev/todomvc

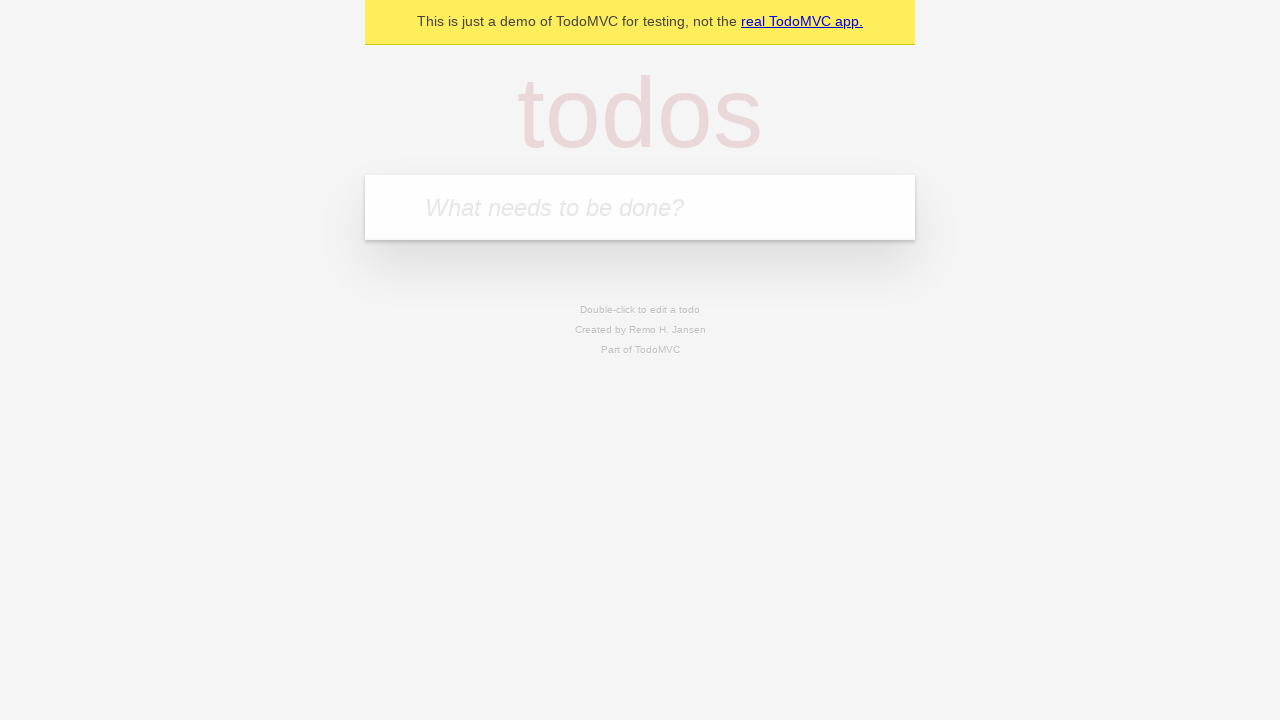

Filled new todo input with 'buy some cheese' on internal:attr=[placeholder="What needs to be done?"i]
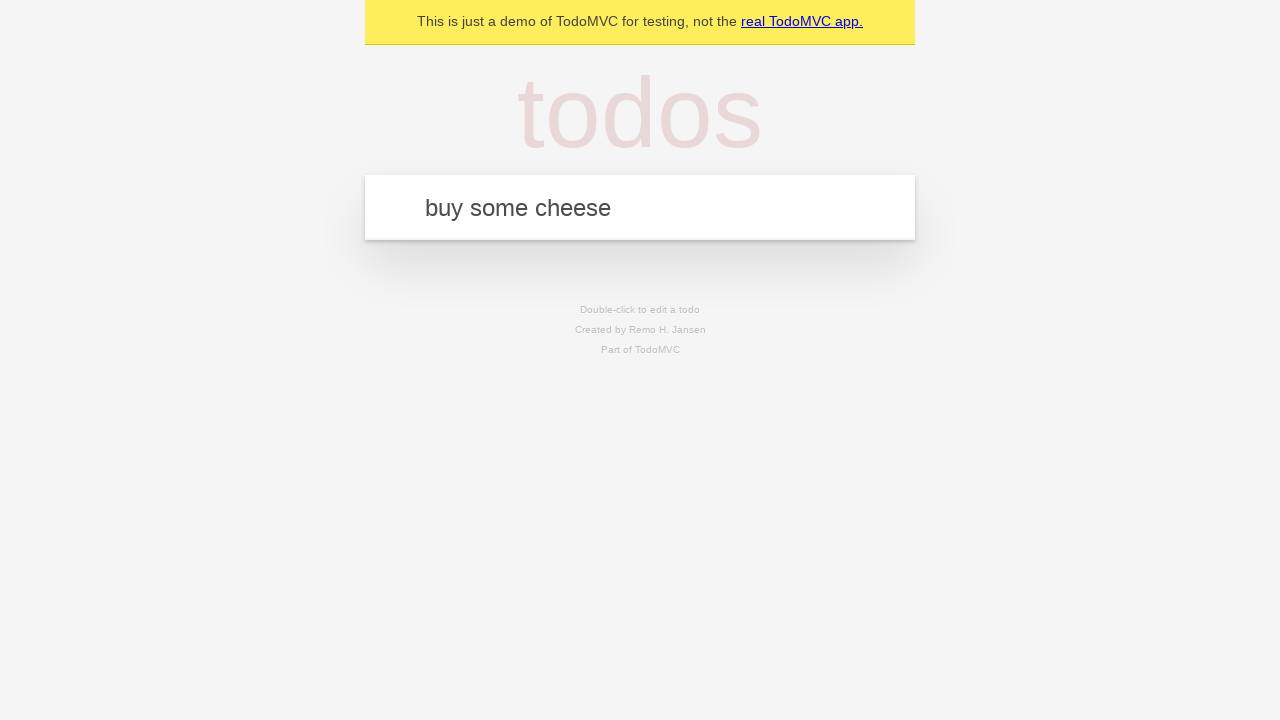

Pressed Enter to create todo 'buy some cheese' on internal:attr=[placeholder="What needs to be done?"i]
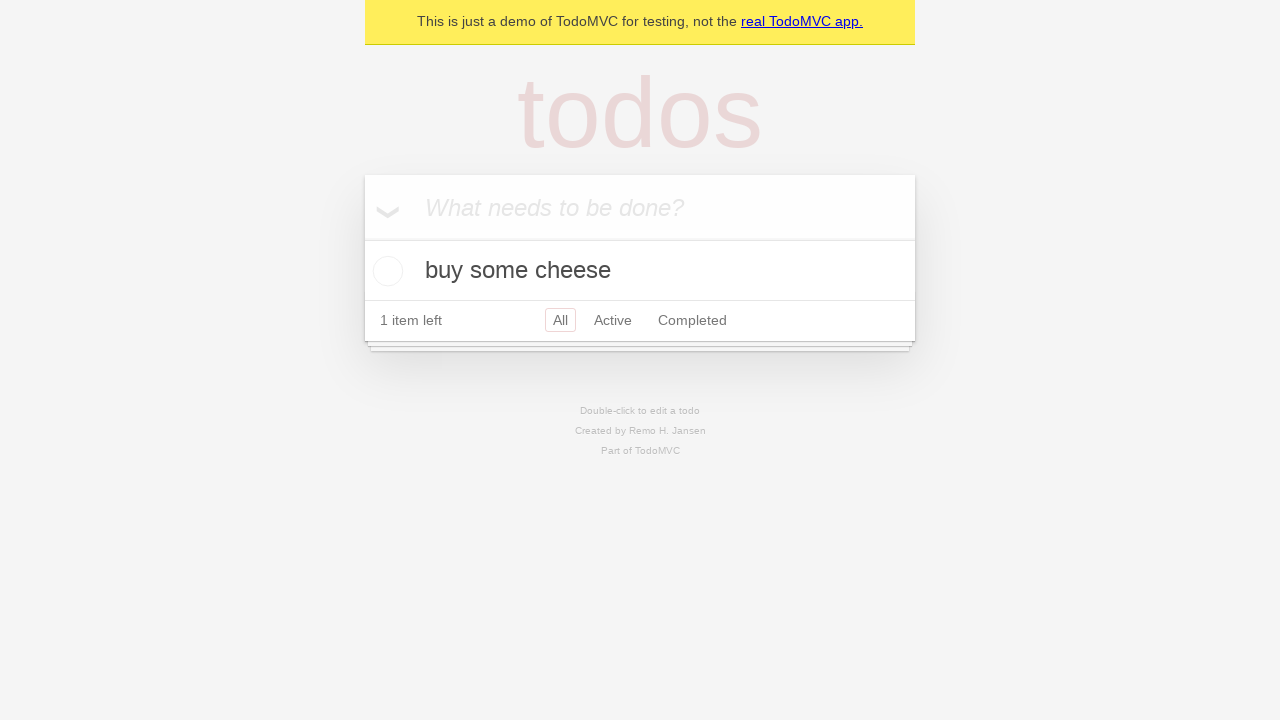

Filled new todo input with 'feed the cat' on internal:attr=[placeholder="What needs to be done?"i]
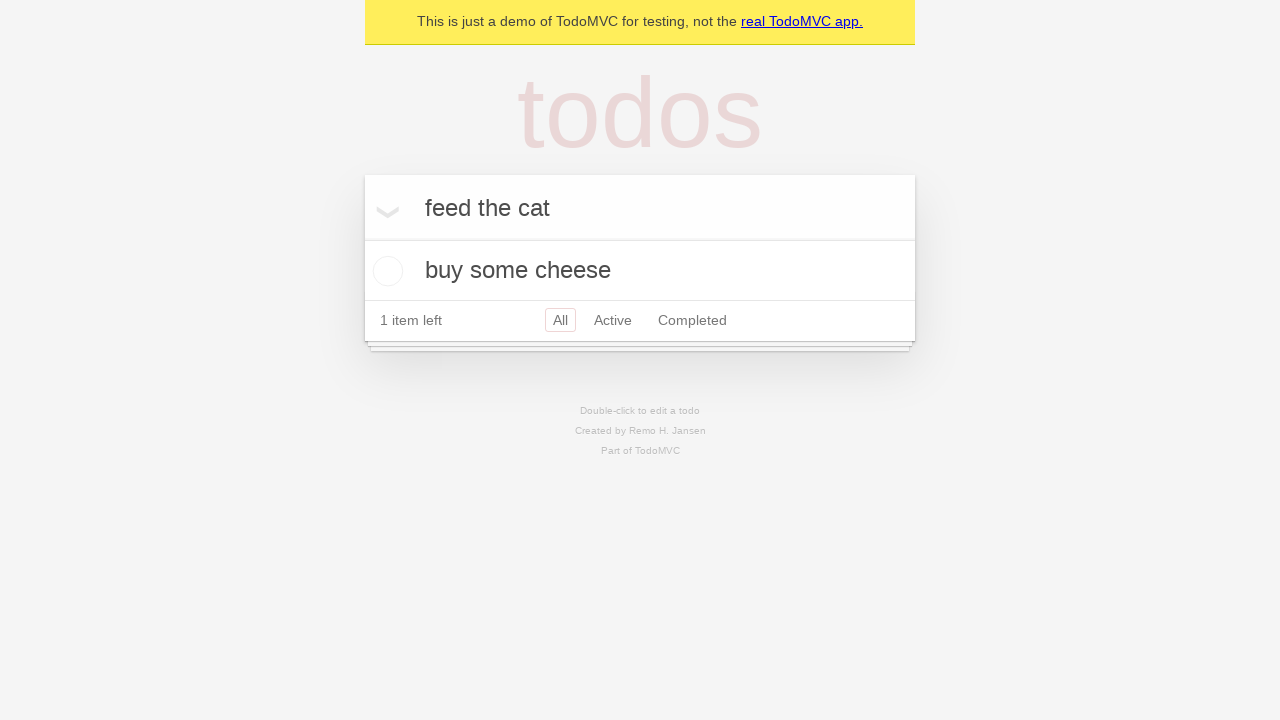

Pressed Enter to create todo 'feed the cat' on internal:attr=[placeholder="What needs to be done?"i]
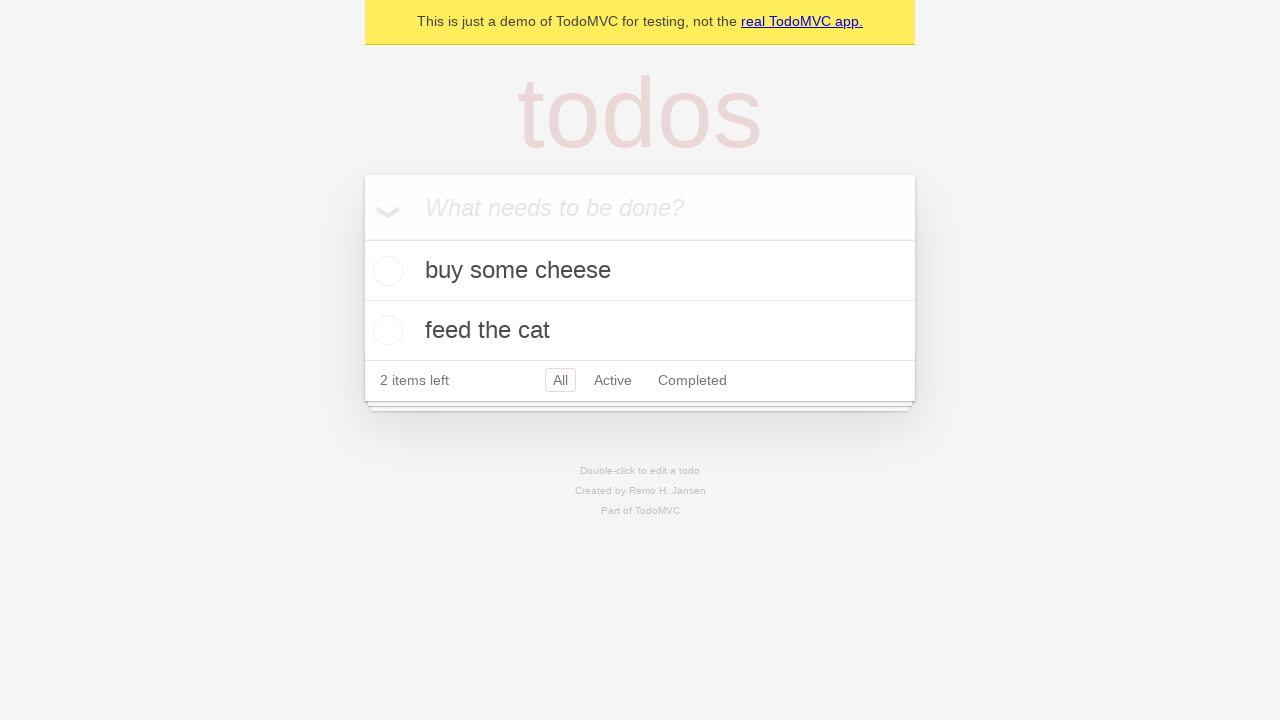

Located all todo items on the page
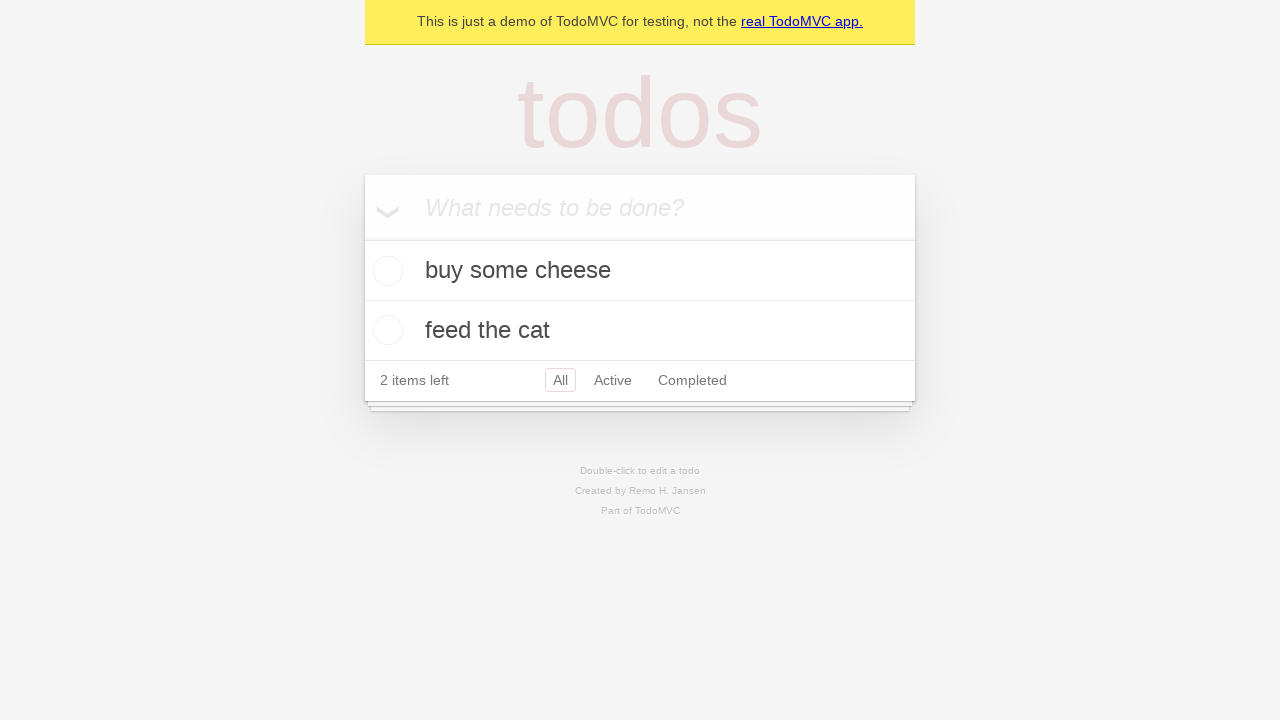

Located checkbox for first todo item
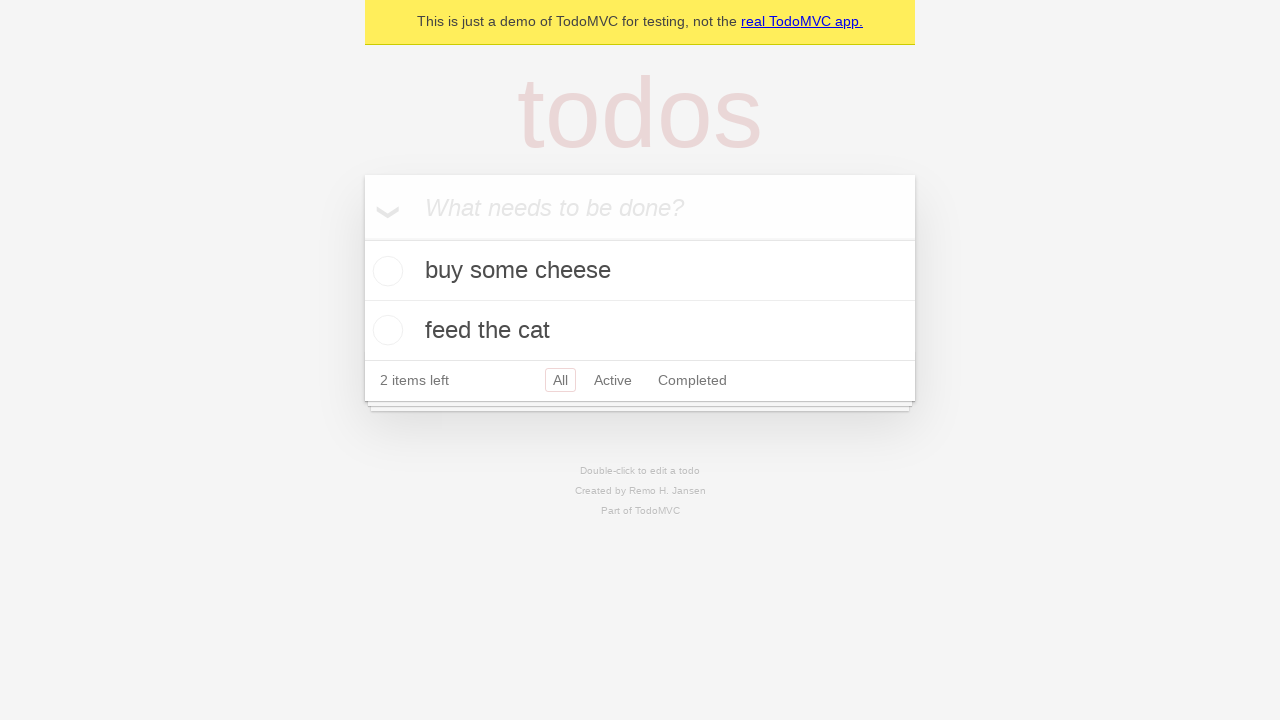

Checked the first todo item at (385, 271) on internal:testid=[data-testid="todo-item"s] >> nth=0 >> internal:role=checkbox
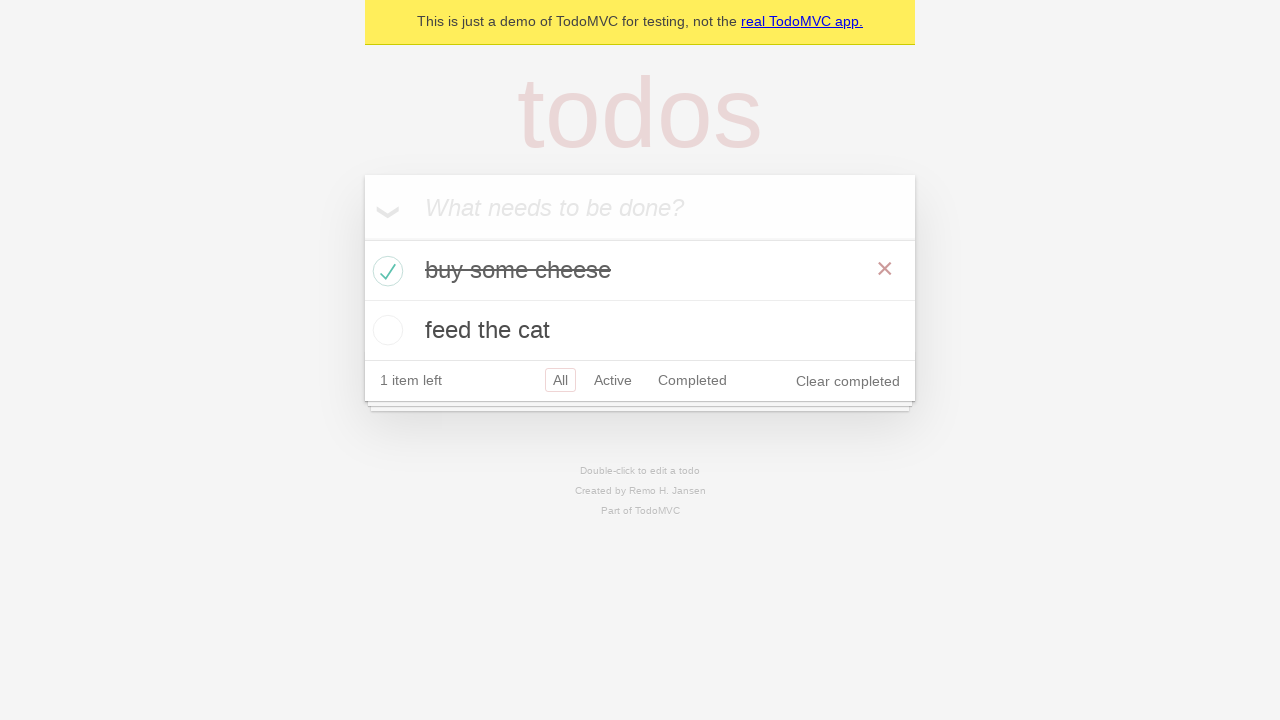

Reloaded the page to test data persistence
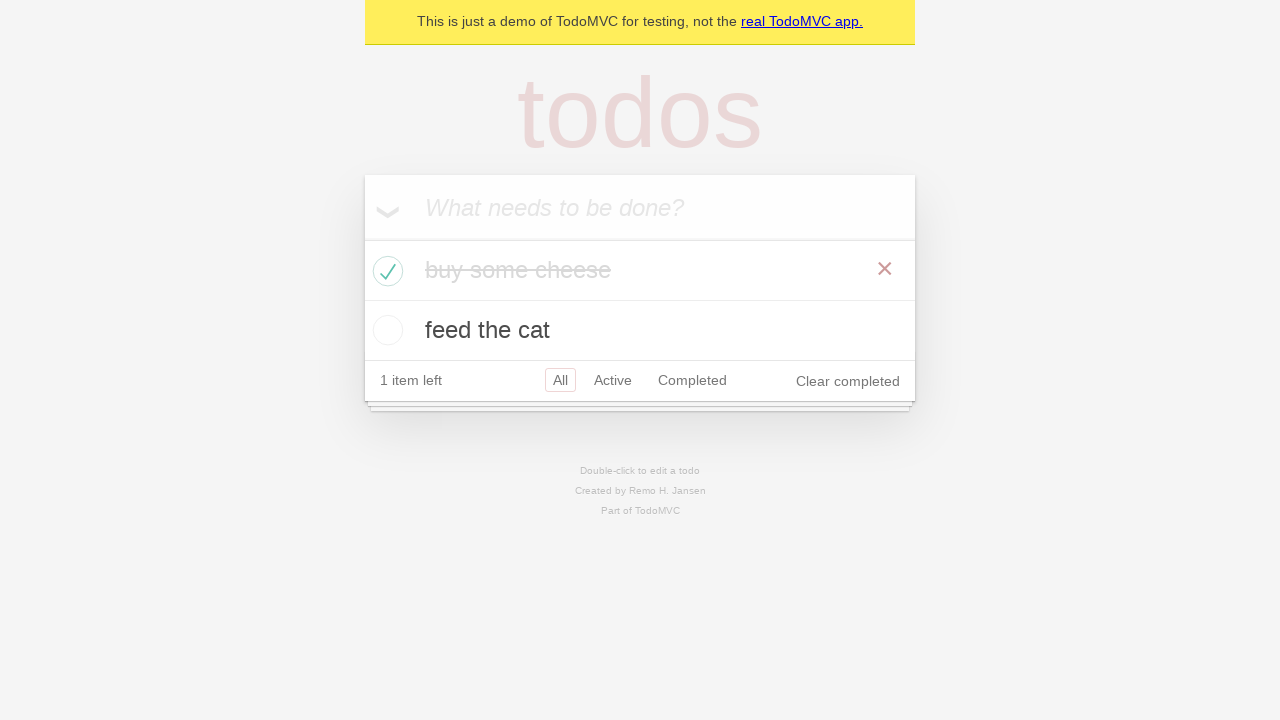

Verified that both todo items were restored after page reload
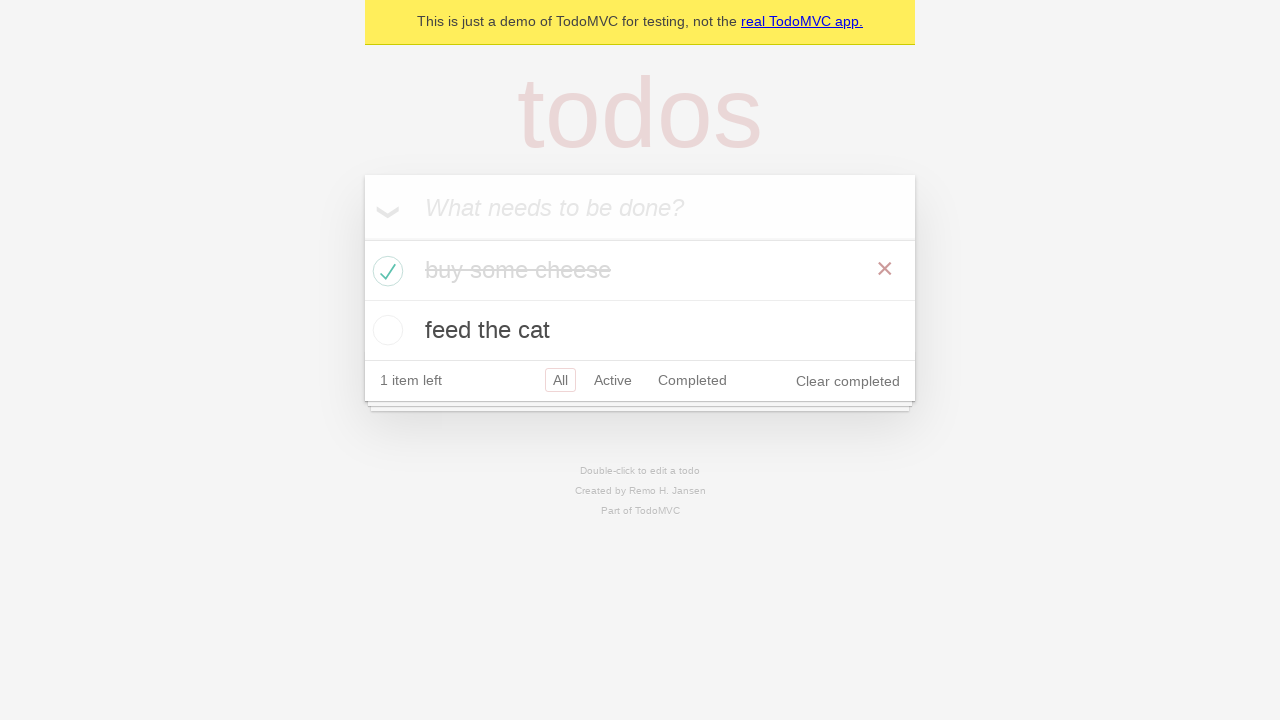

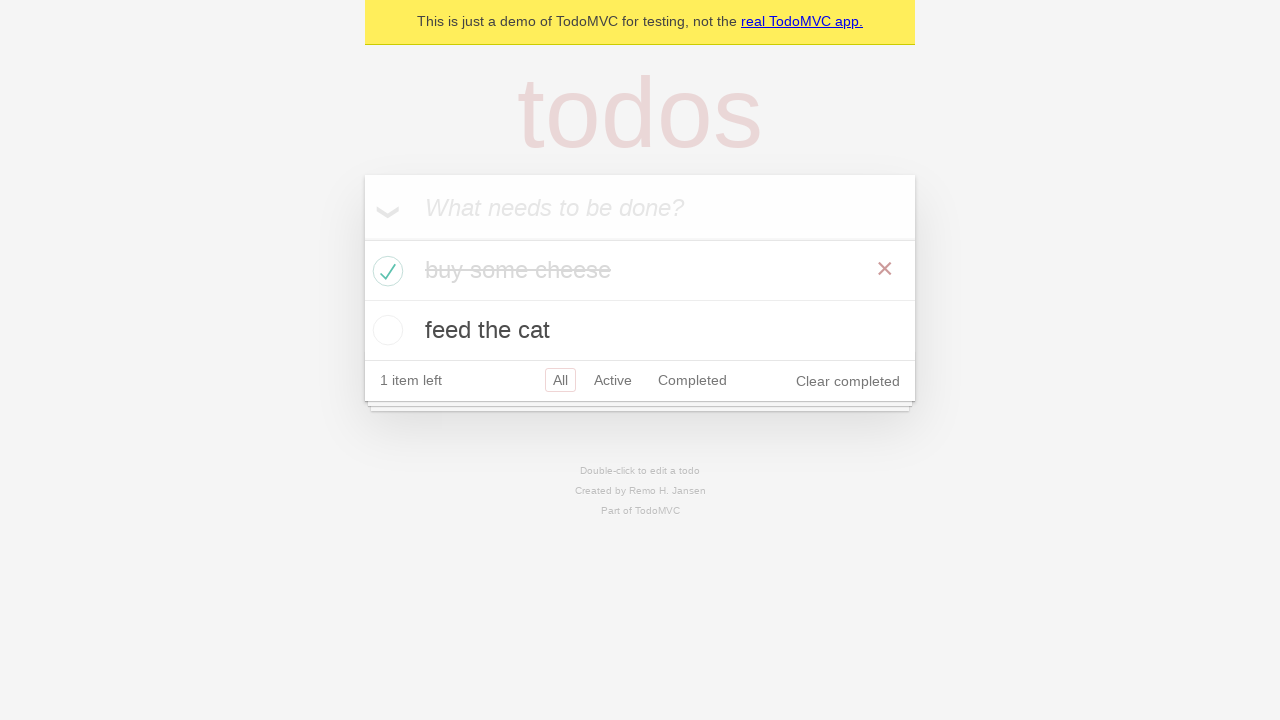